Tests A/B test opt-out by visiting the page, verifying initial A/B test state, adding an opt-out cookie, refreshing the page, and verifying the page shows "No A/B Test"

Starting URL: http://the-internet.herokuapp.com/abtest

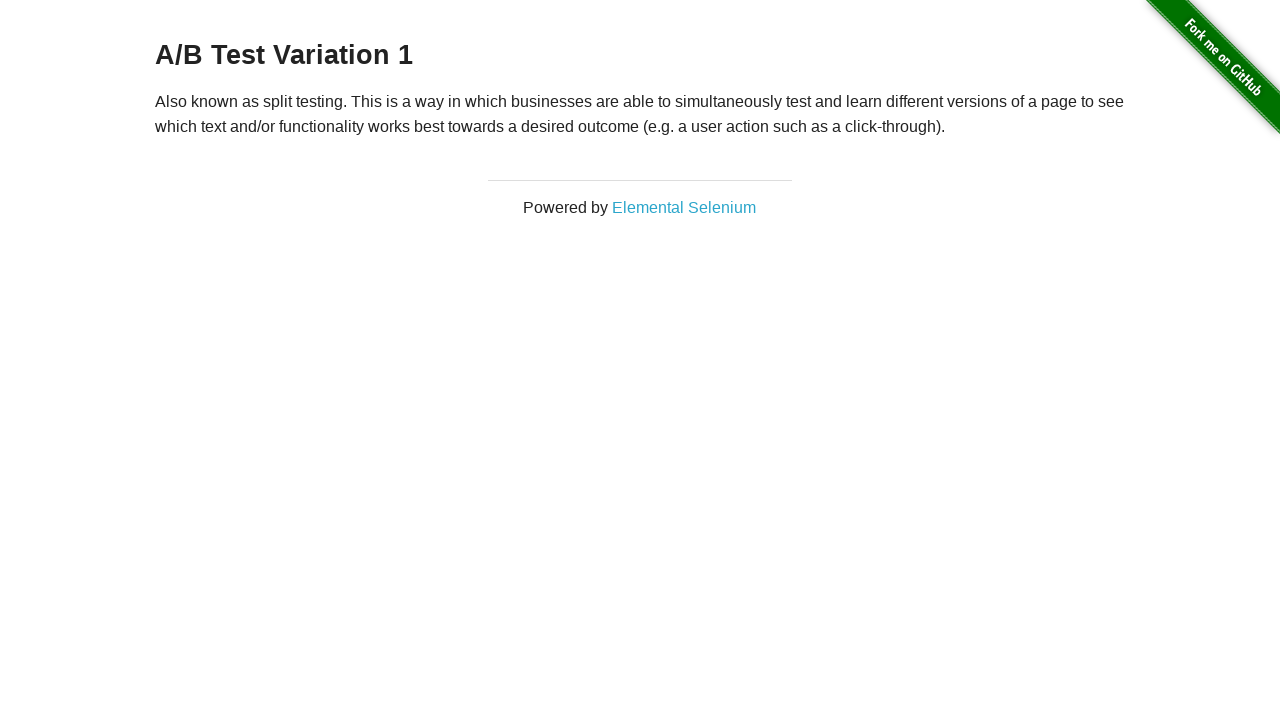

Waited for heading to load on initial page visit
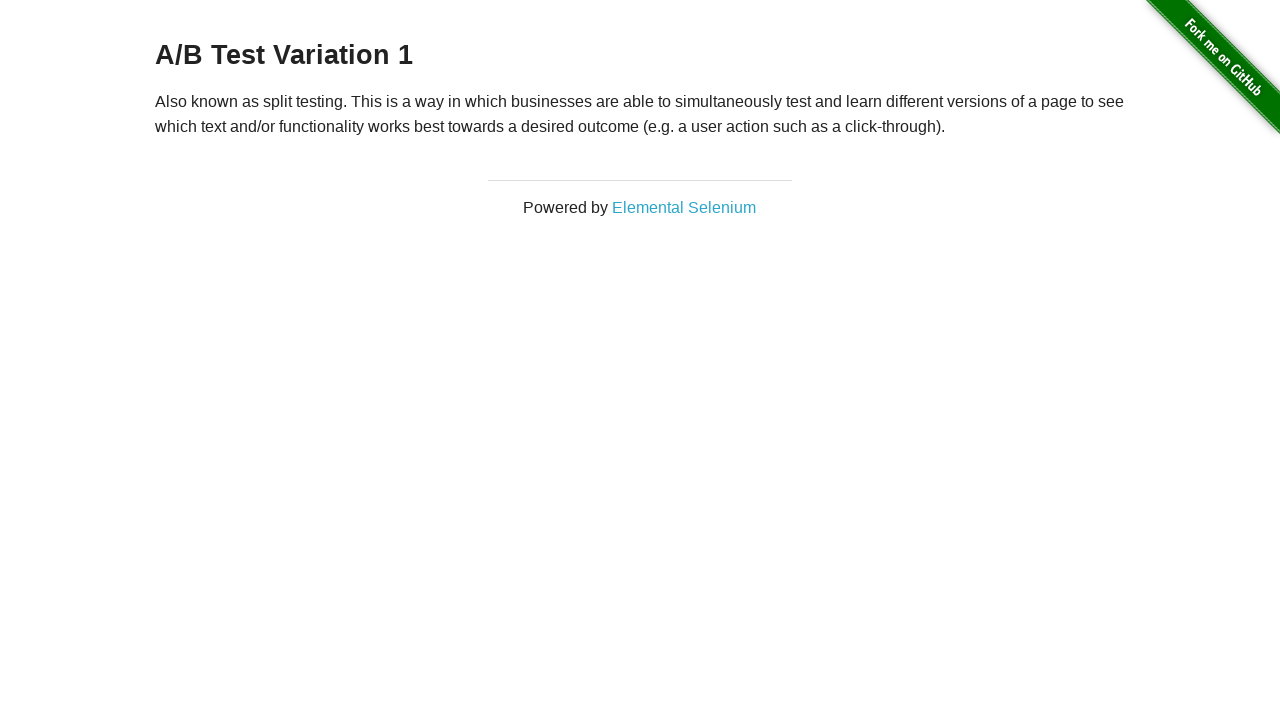

Added optimizelyOptOut cookie to context
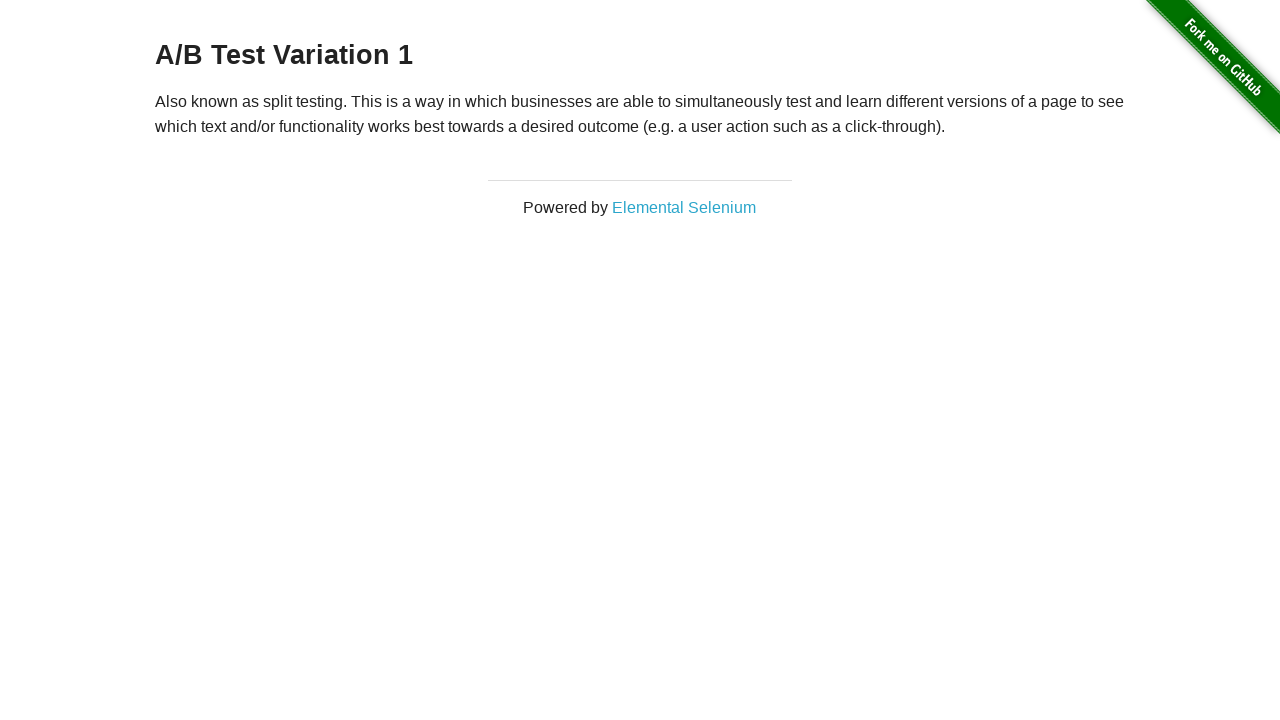

Reloaded page after adding opt-out cookie
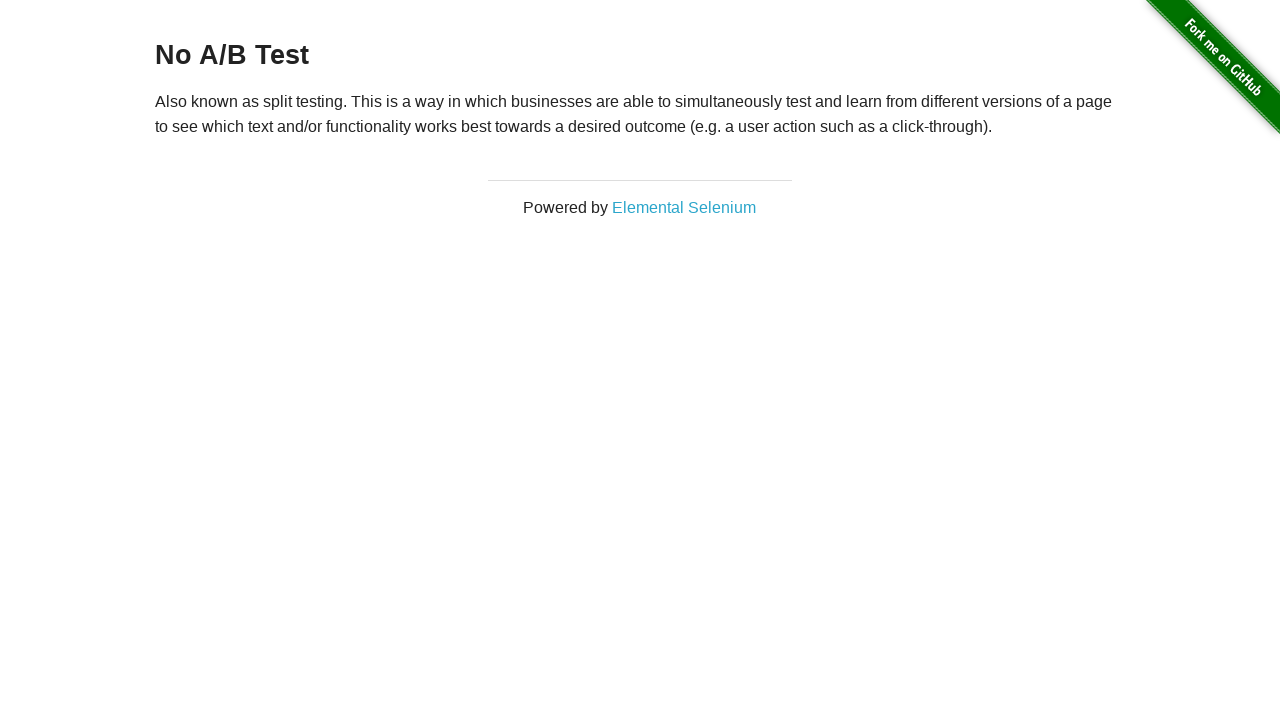

Verified heading loaded after page refresh showing opt-out state
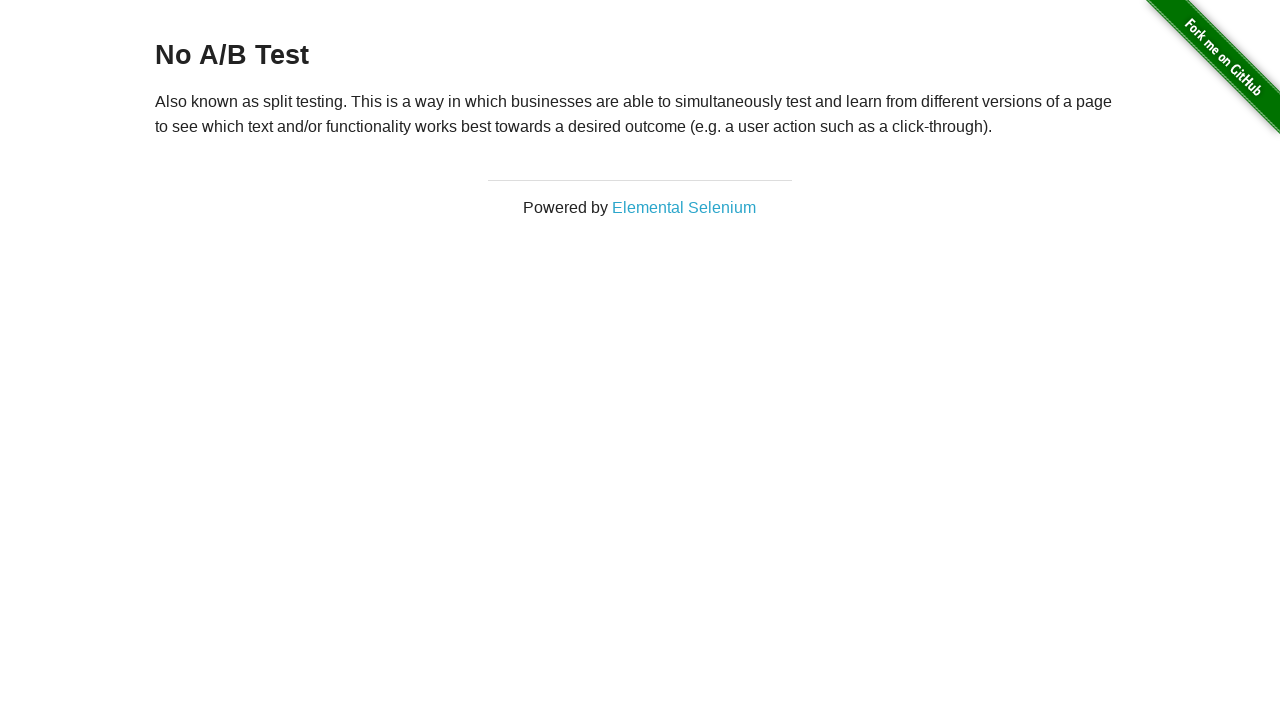

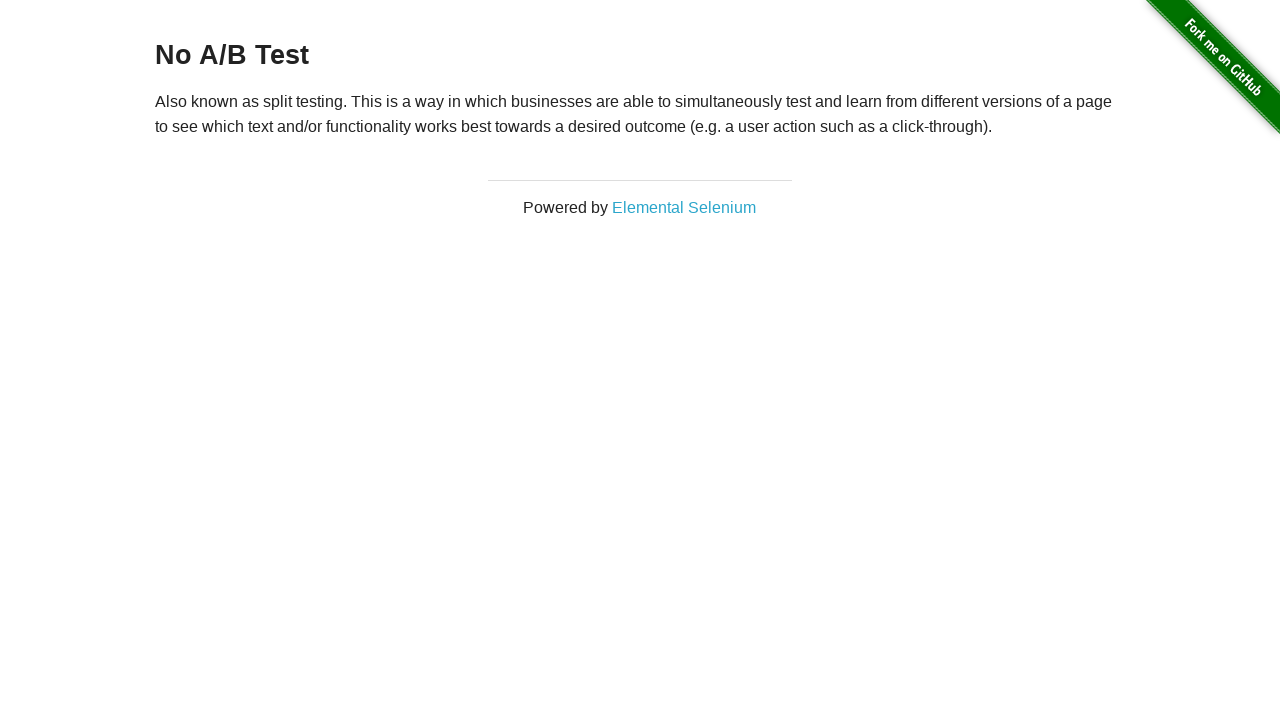